Tests the Selenium demo web form by filling various input types including text fields, password, textarea, dropdown, datalist, checkbox, radio button, color picker, date picker, and range slider, then submits the form.

Starting URL: https://www.selenium.dev/selenium/web/web-form.html

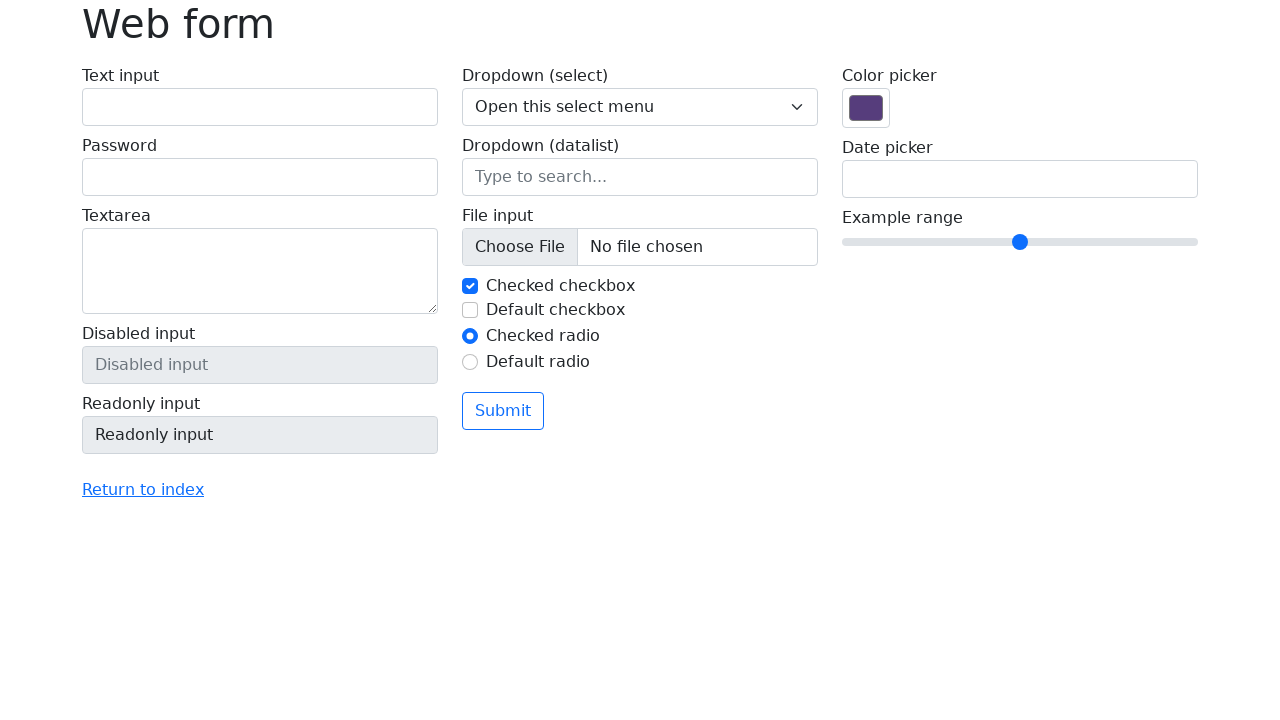

Filled text input field with 'Abhishek' on #my-text-id
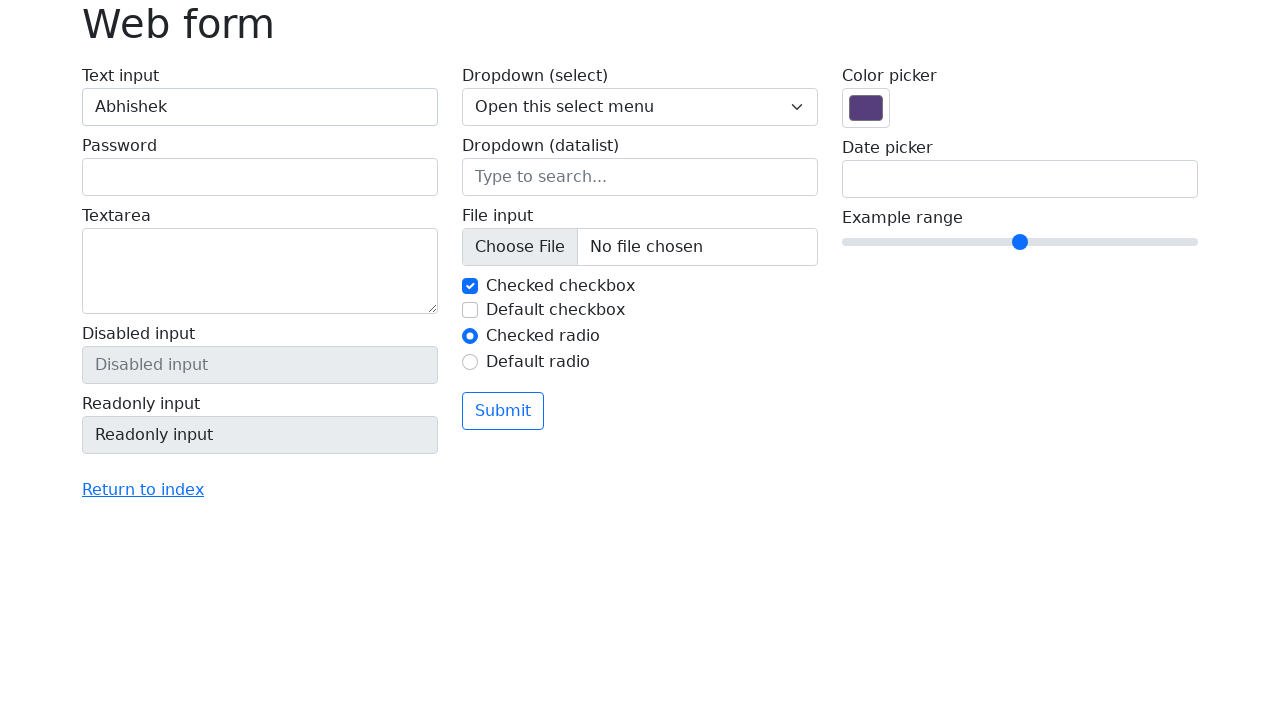

Filled password field with '123456' on input[name='my-password']
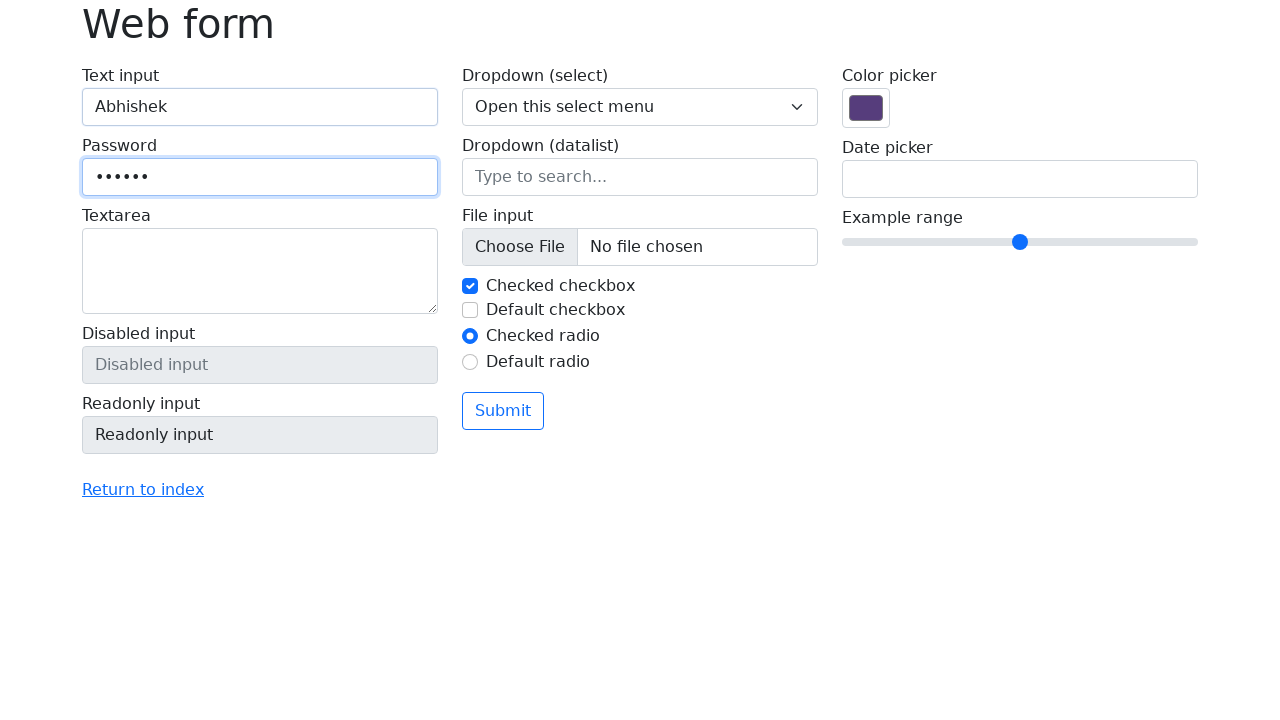

Filled textarea with 'this is text area' on textarea[name='my-textarea']
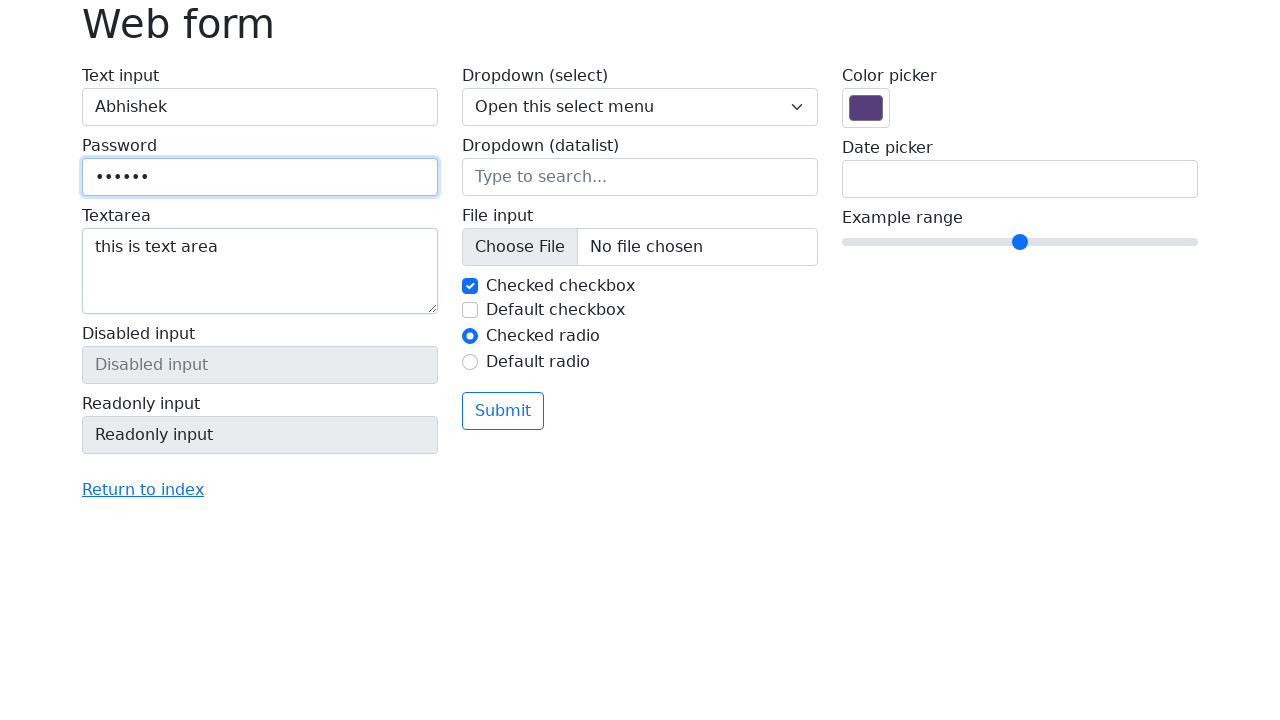

Selected option '3' from dropdown on select[name='my-select']
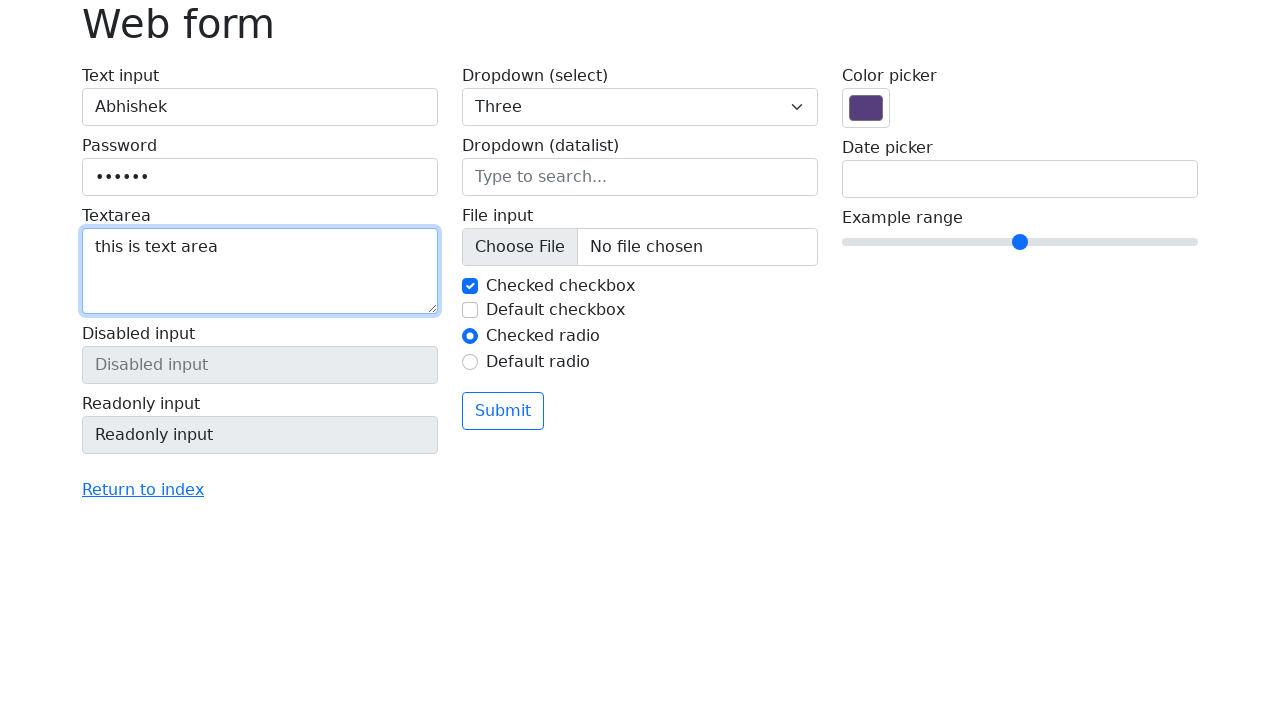

Filled datalist input with 'Seattle' on input[name='my-datalist']
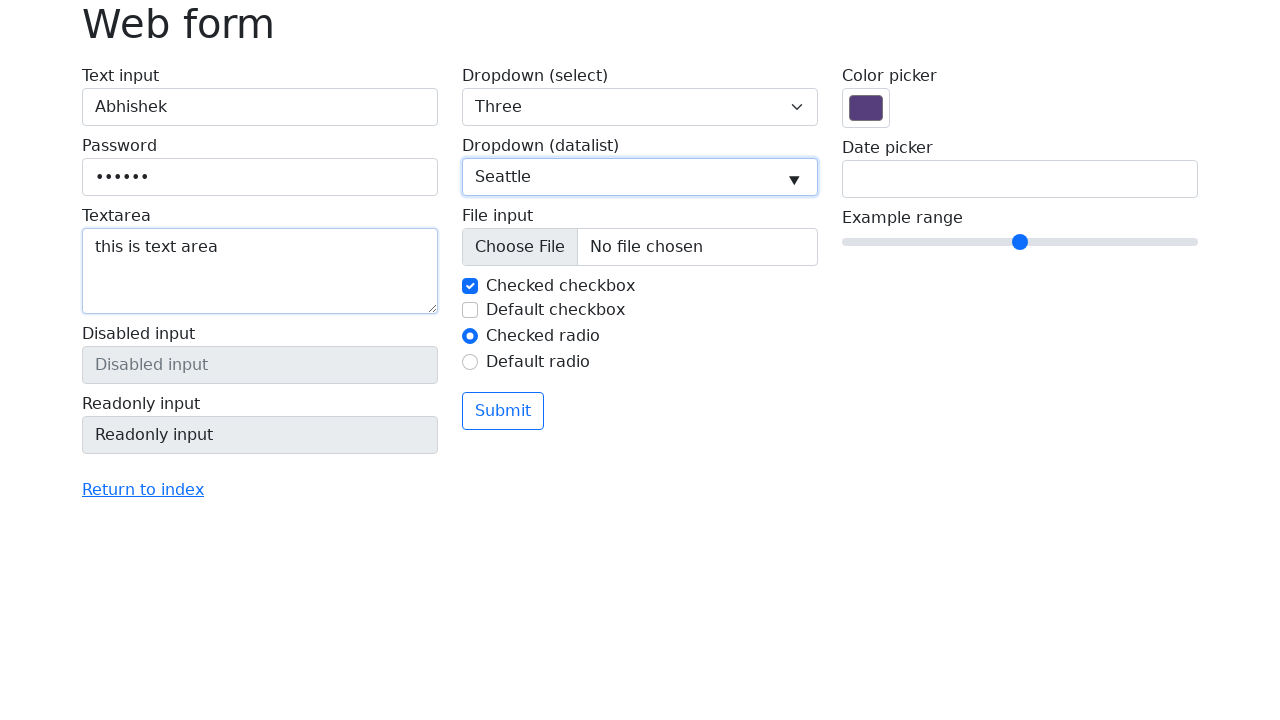

Clicked second checkbox at (470, 310) on #my-check-2
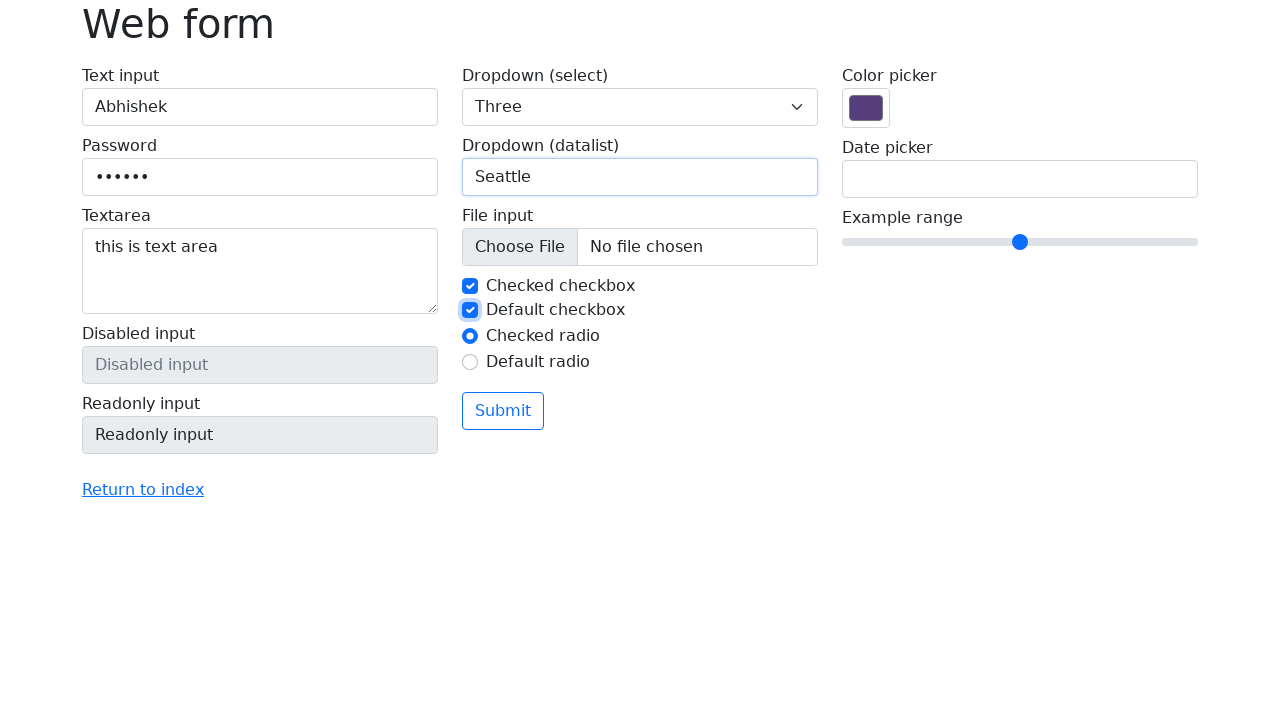

Clicked second radio button at (470, 362) on #my-radio-2
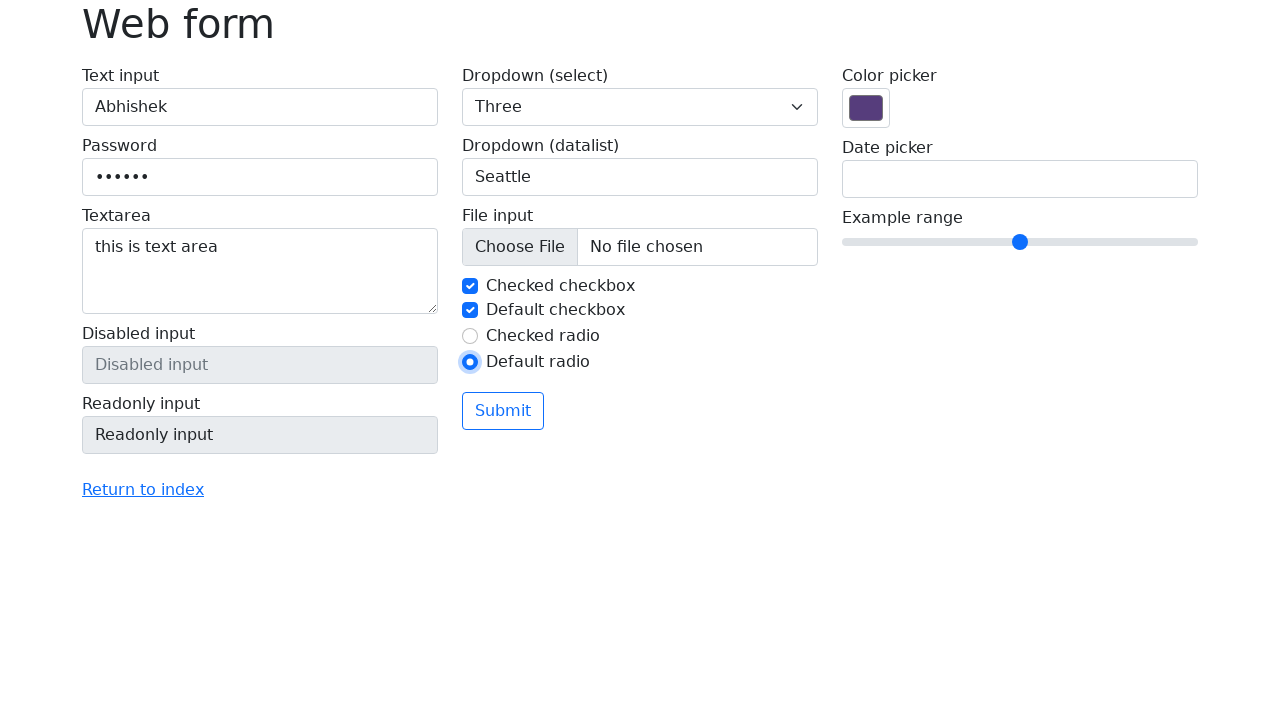

Filled color picker with '#ffa500' (orange) on input[name='my-colors']
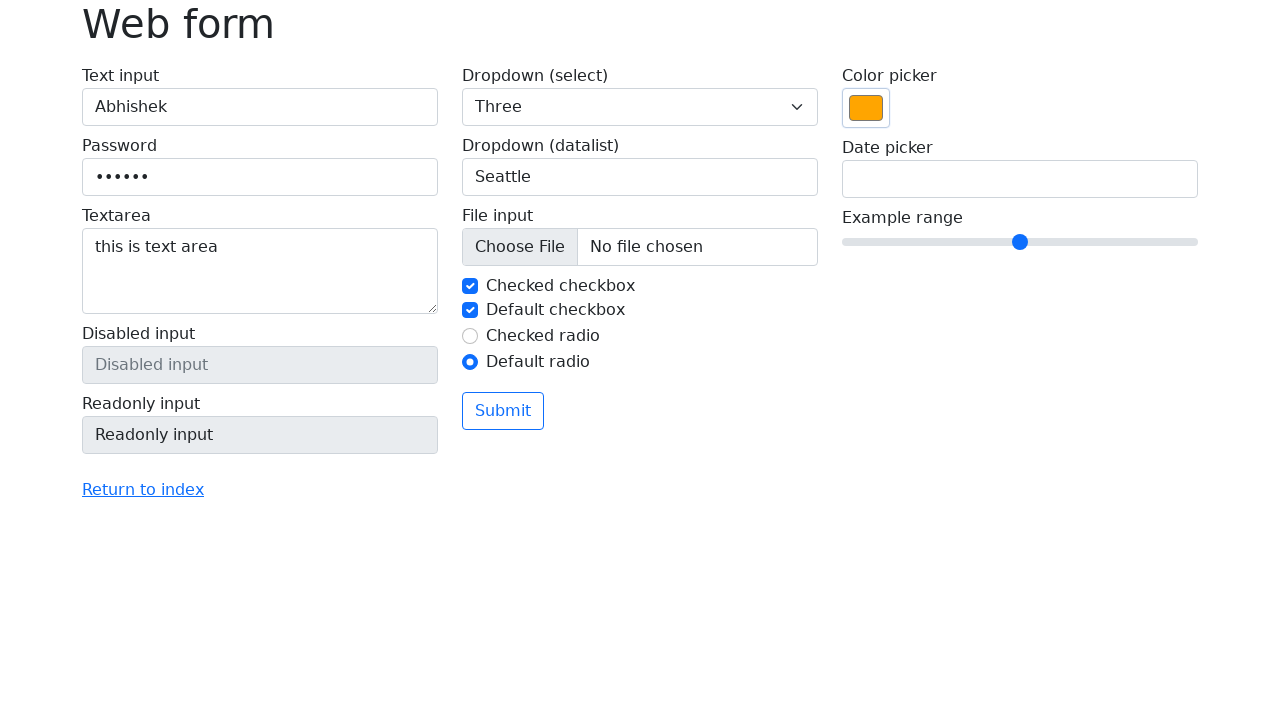

Set range slider value to '2' using JavaScript
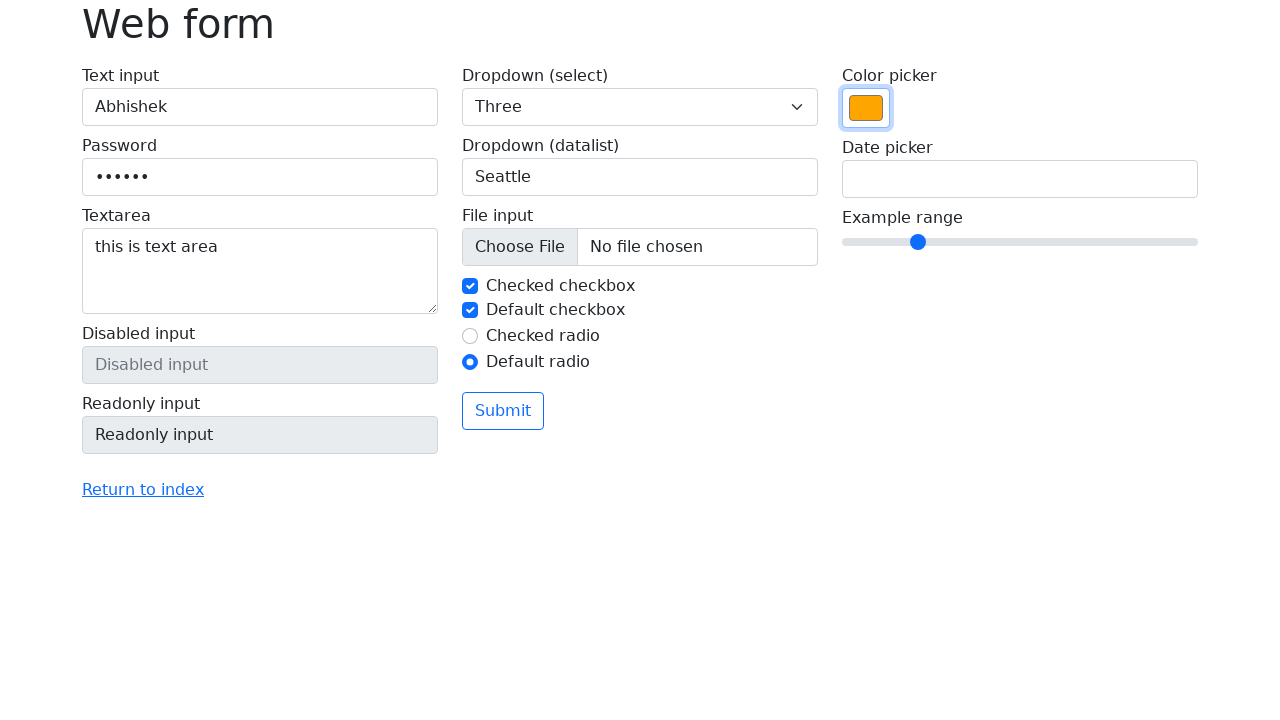

Dispatched change event on range slider
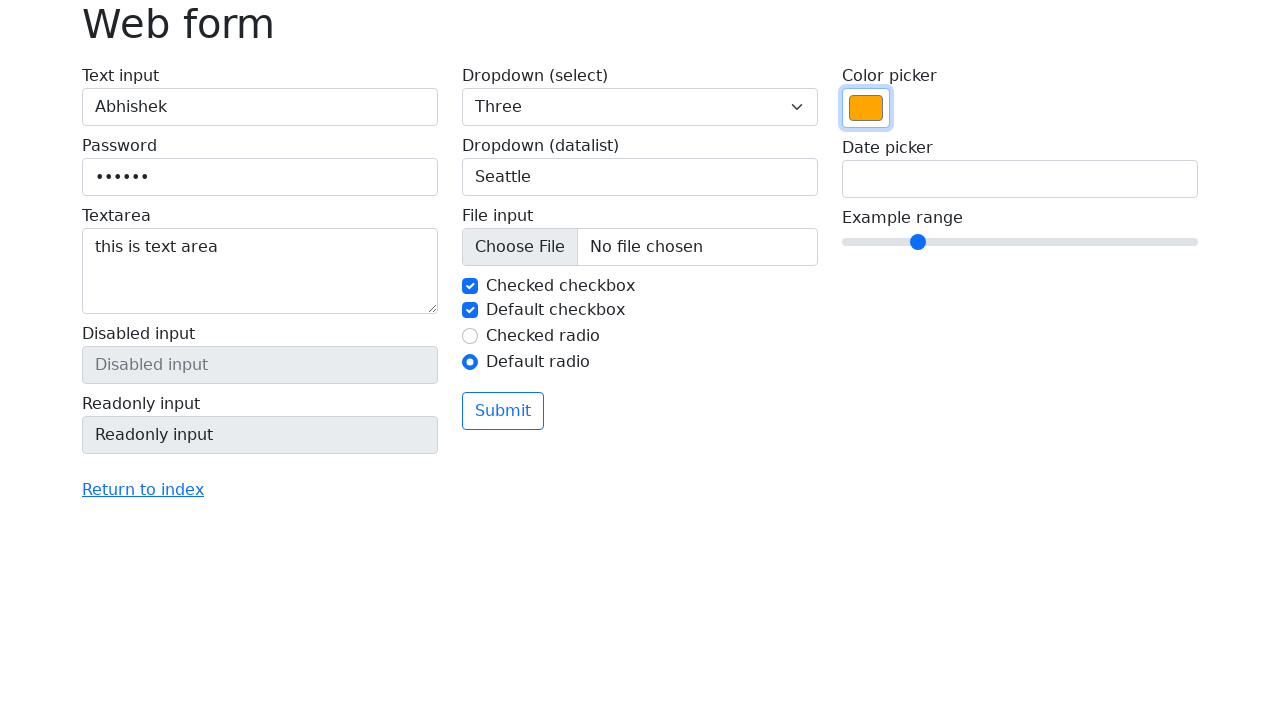

Filled date input with '07/08/2025' on input[name='my-date']
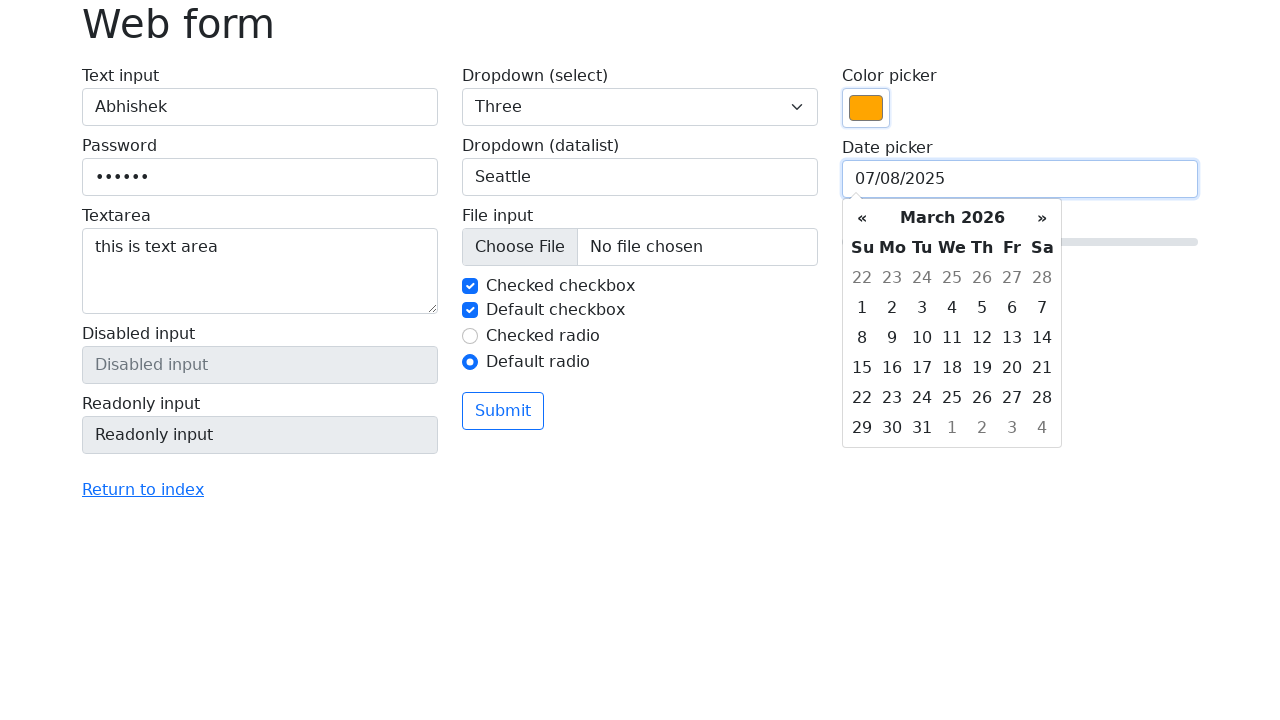

Clicked submit button to submit the form at (503, 411) on button[type='submit']
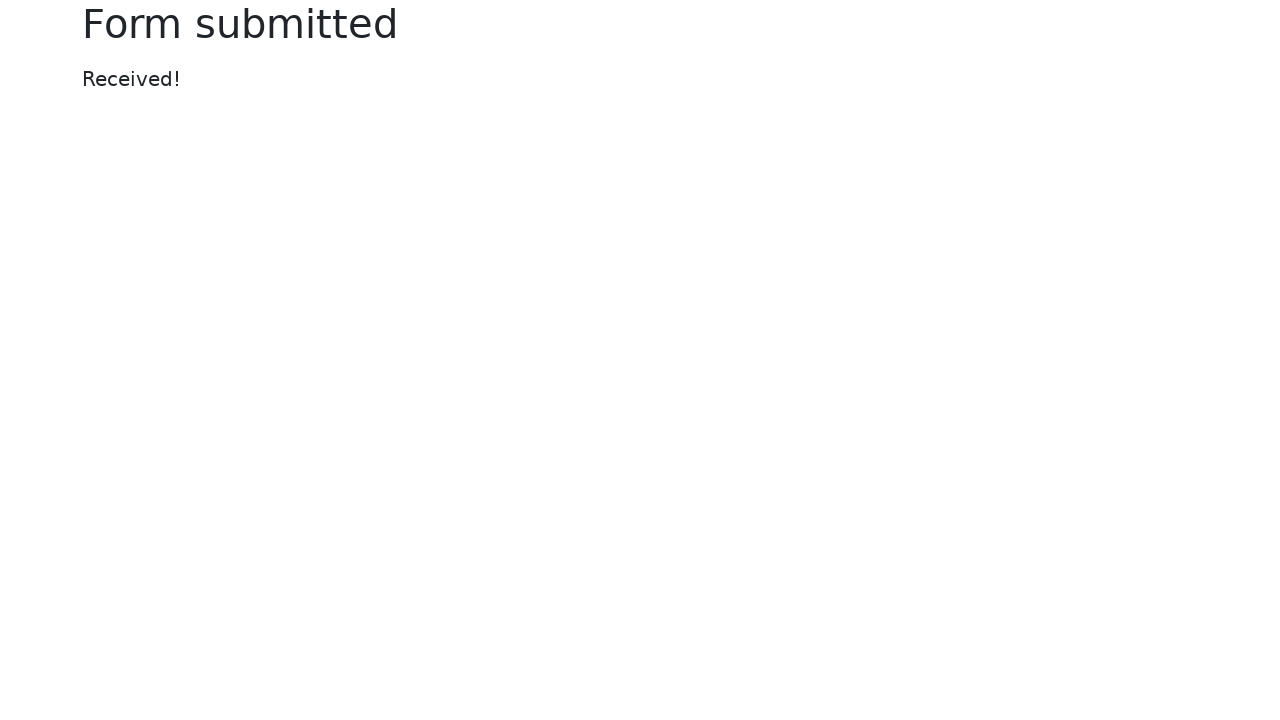

Form submission completed and page reached network idle state
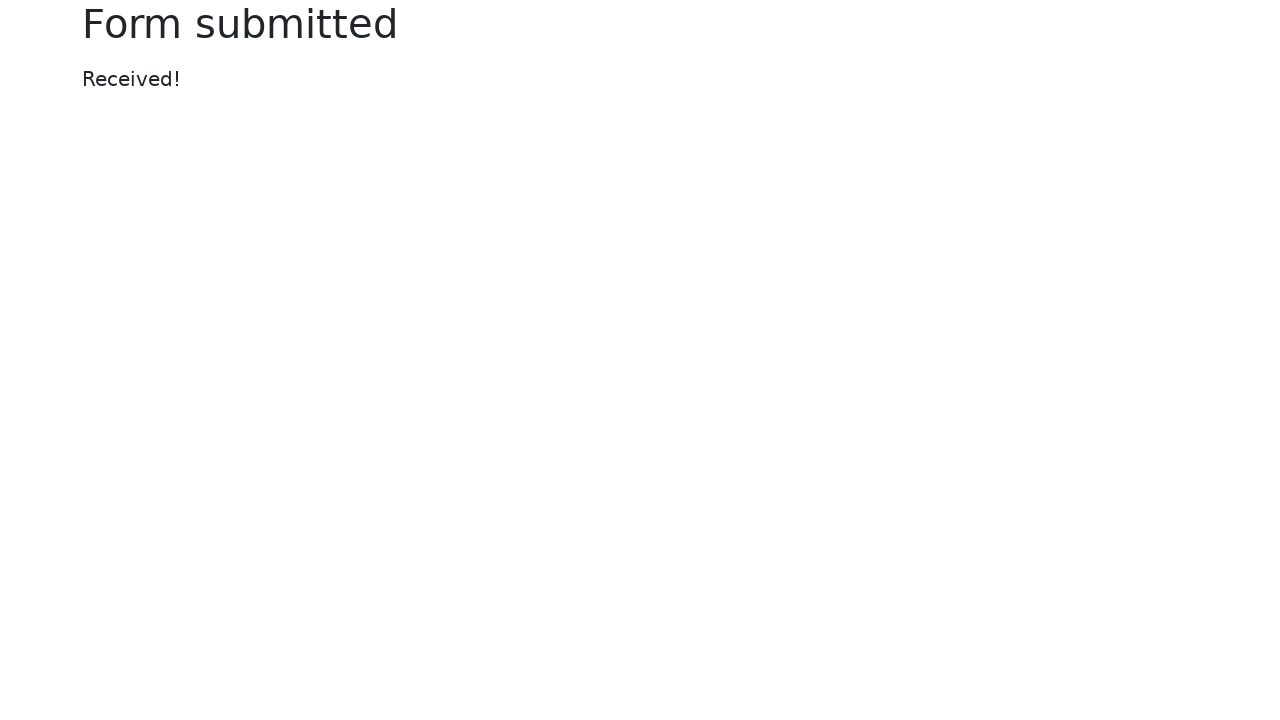

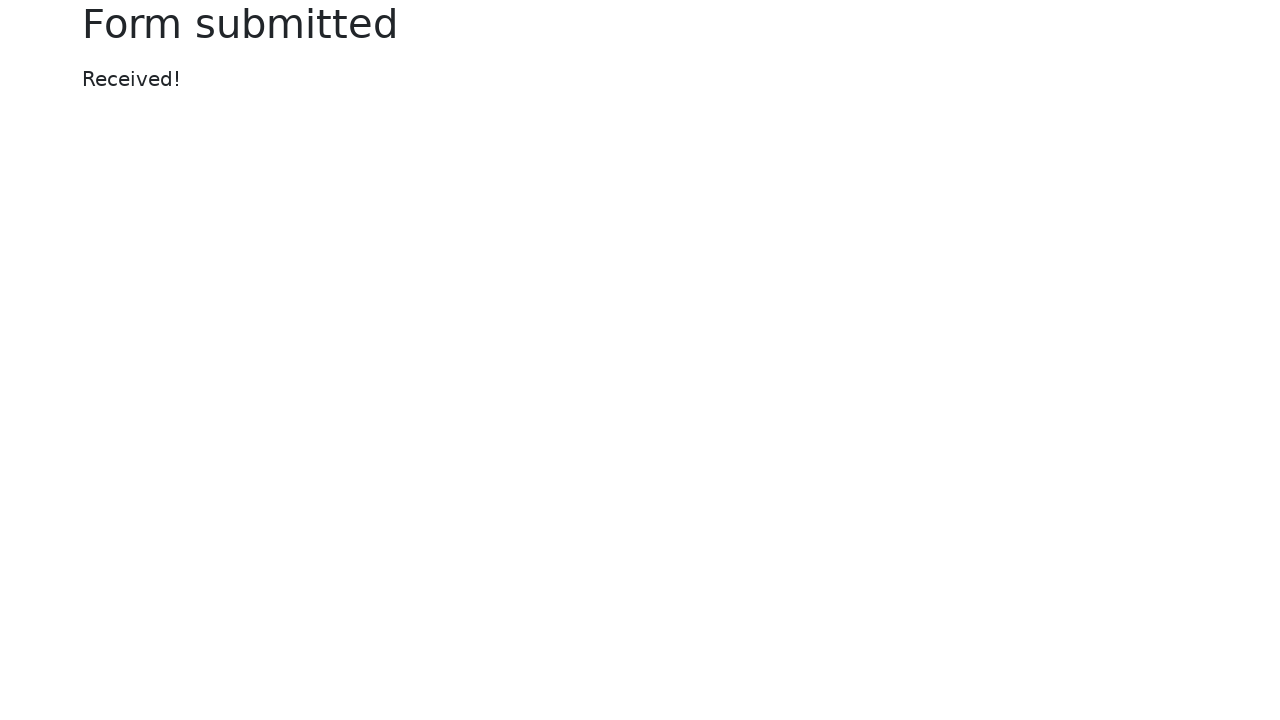